Tests dynamic controls functionality by clicking the Remove button, verifying the "It's gone!" message appears, then clicking Add button and verifying "It's back!" message appears.

Starting URL: https://the-internet.herokuapp.com/dynamic_controls

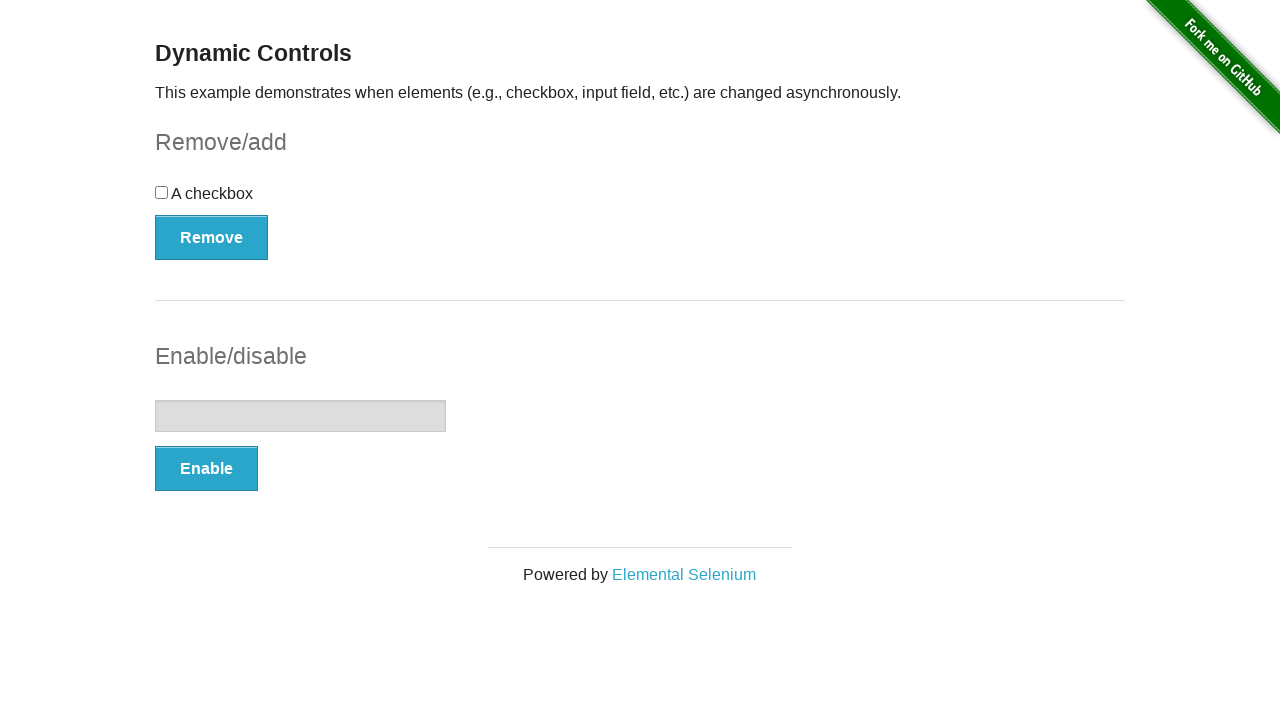

Navigated to dynamic controls page
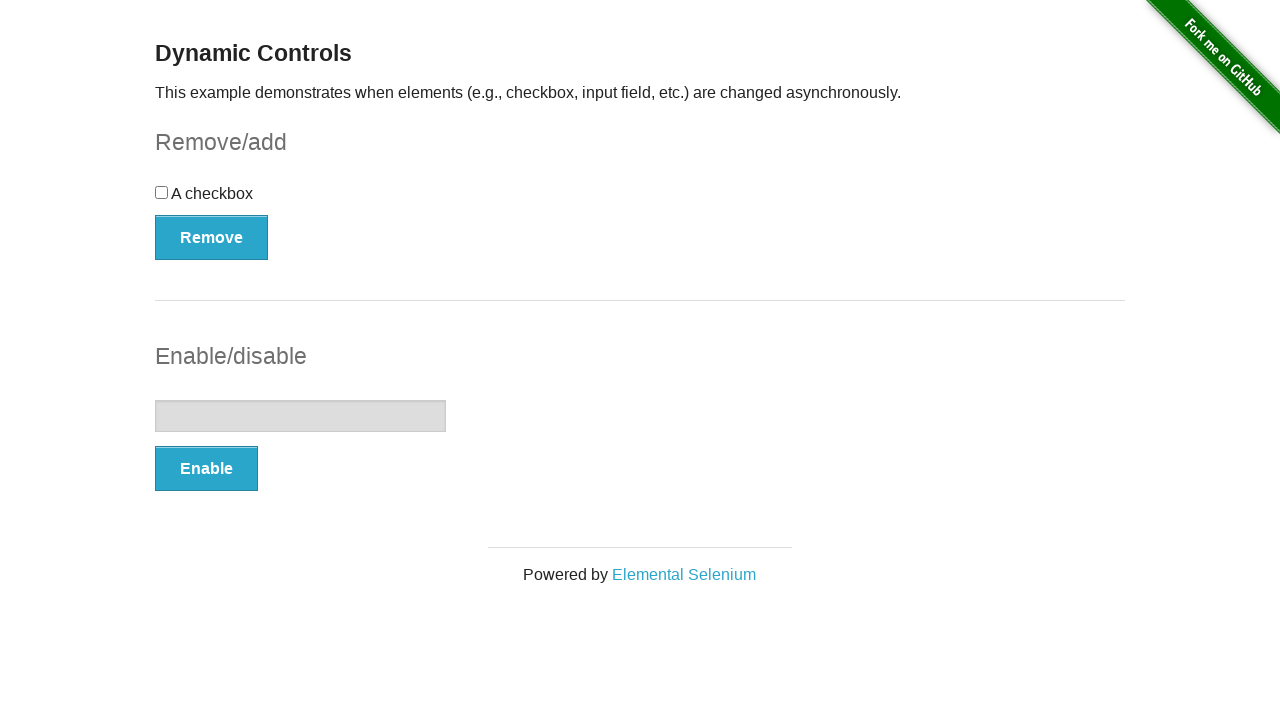

Clicked the Remove button at (212, 237) on xpath=(//button[@type='button'])[1]
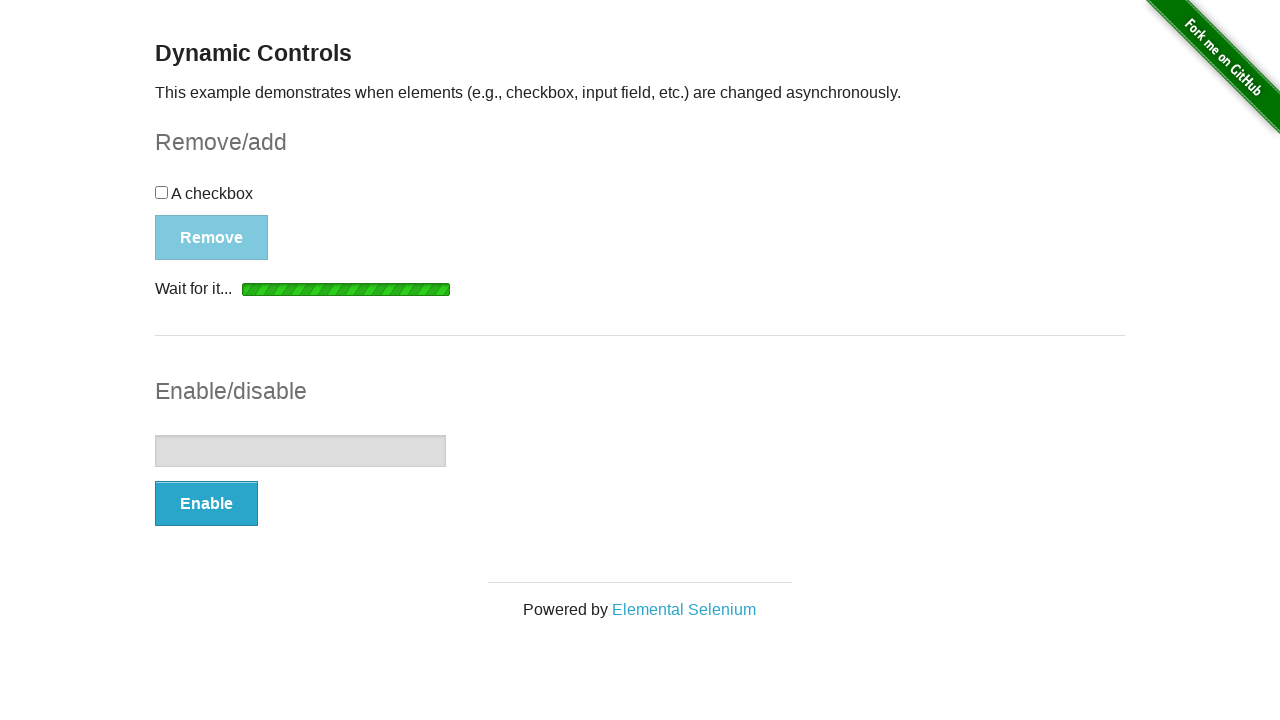

Waited for and found 'It's gone!' message
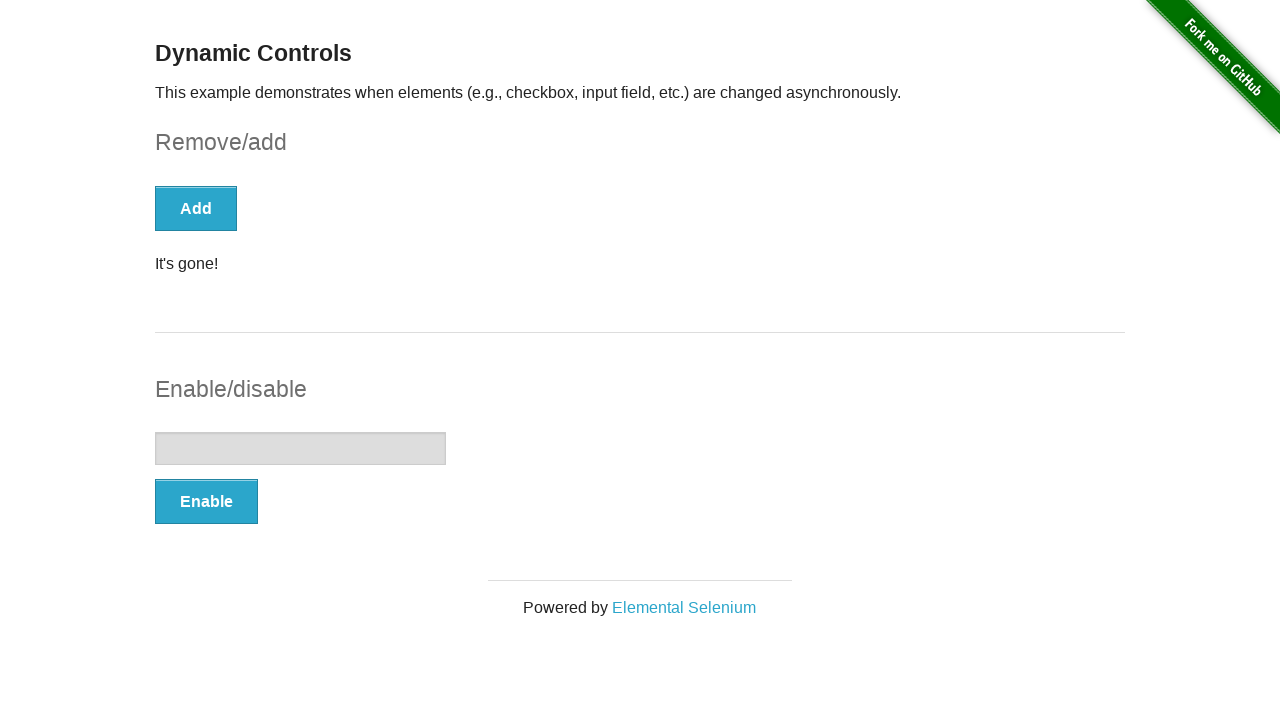

Verified 'It's gone!' message is visible
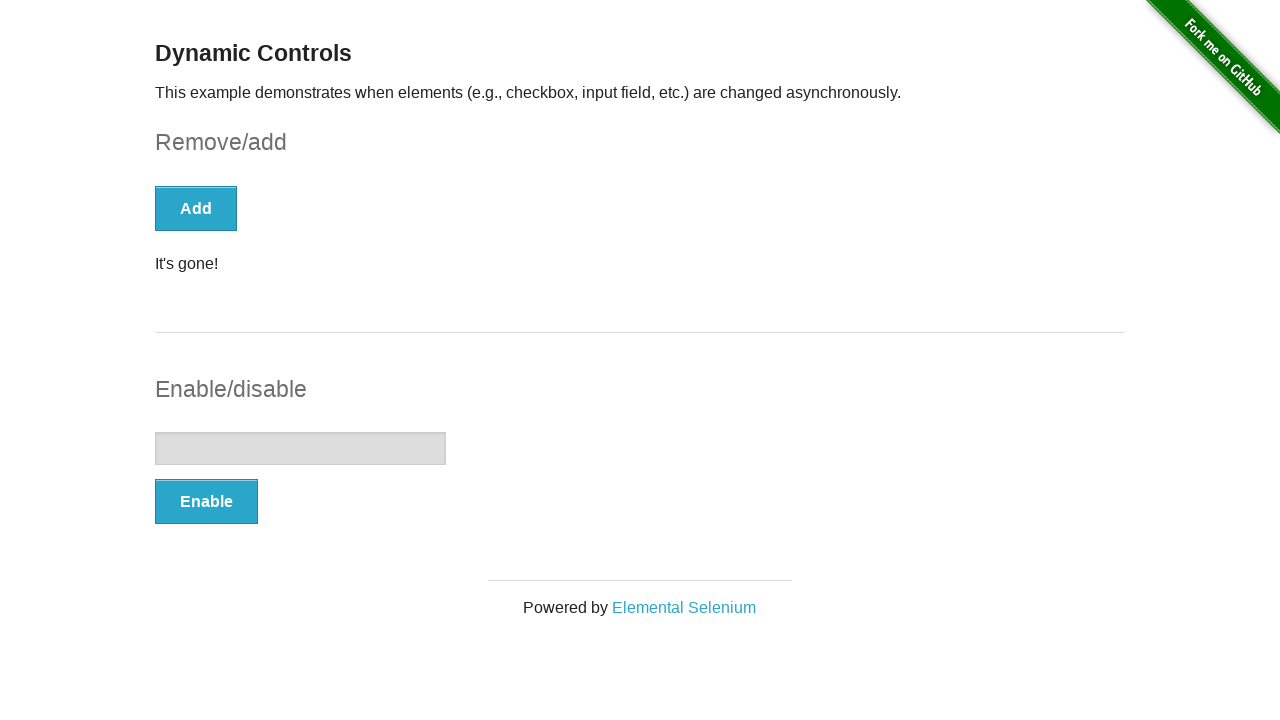

Clicked the Add button at (196, 208) on xpath=//button[text()='Add']
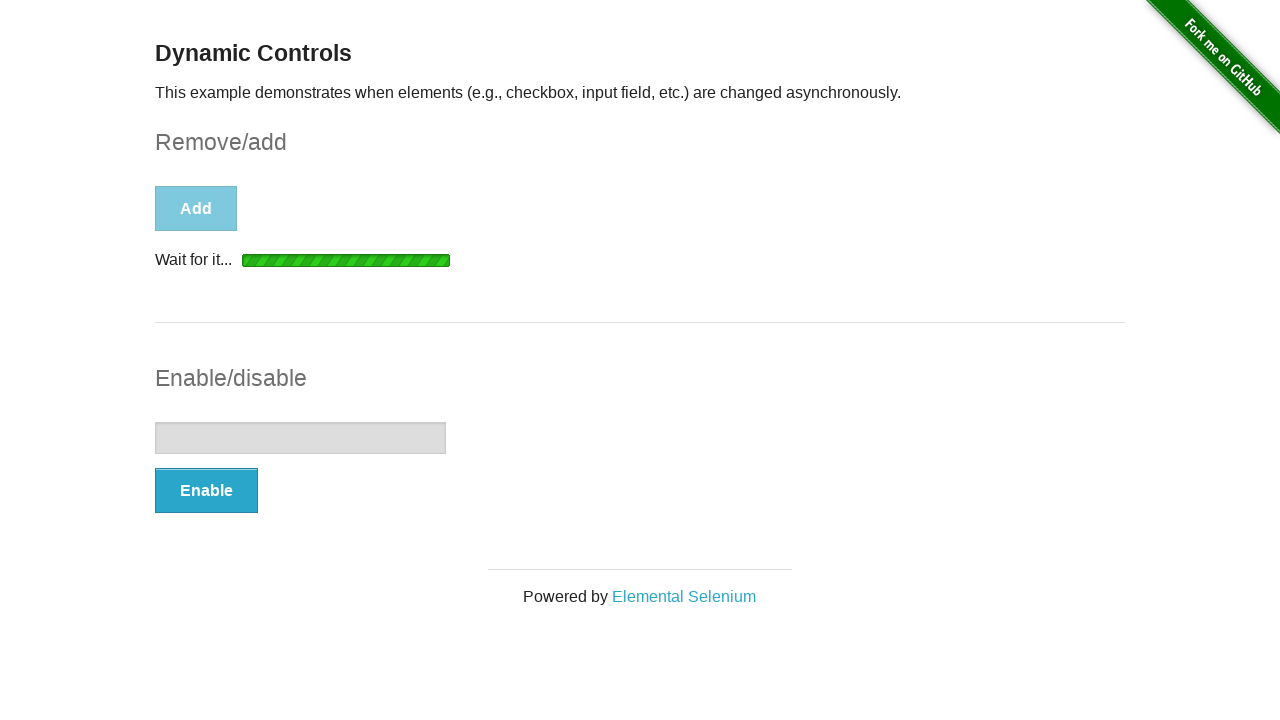

Waited for and found 'It's back!' message
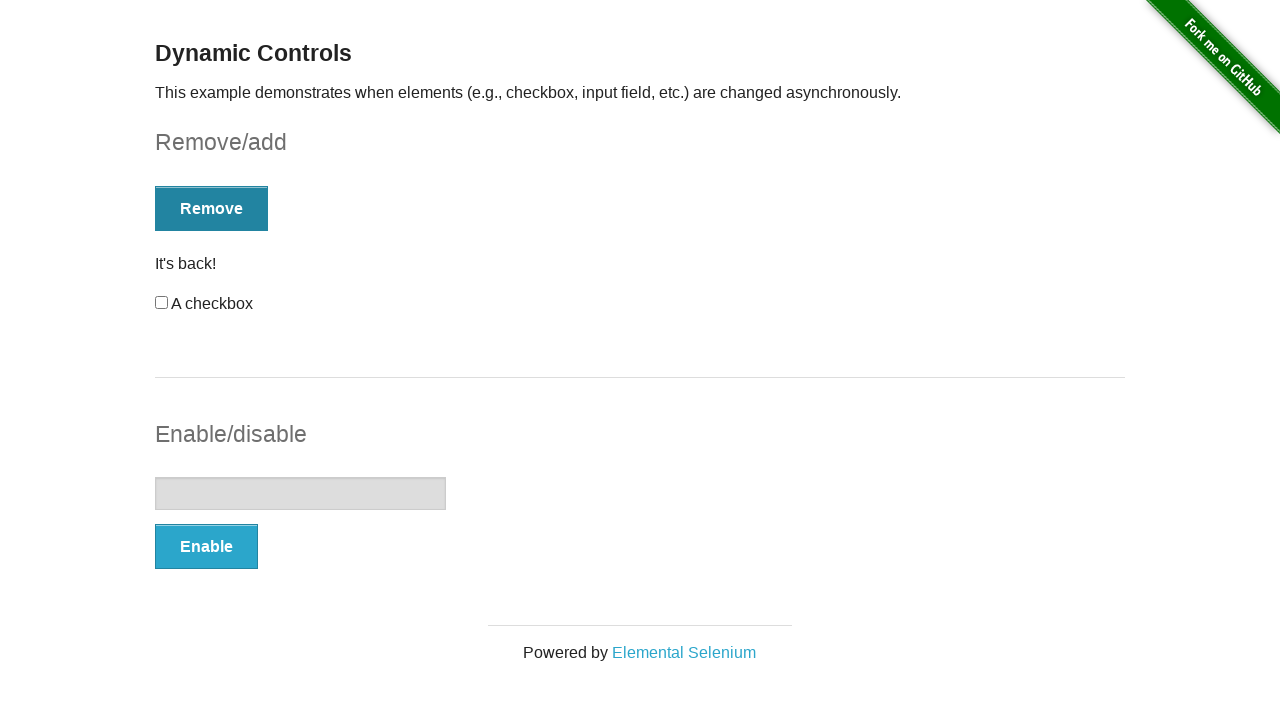

Verified 'It's back!' message is visible
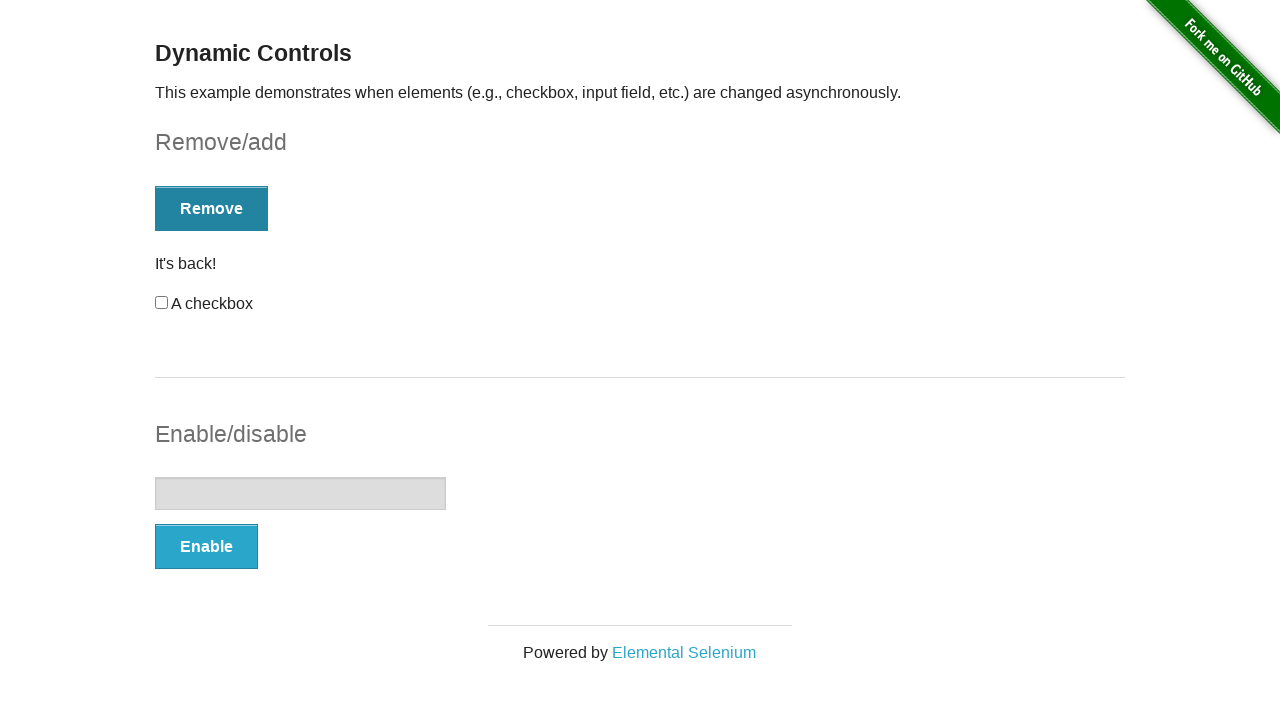

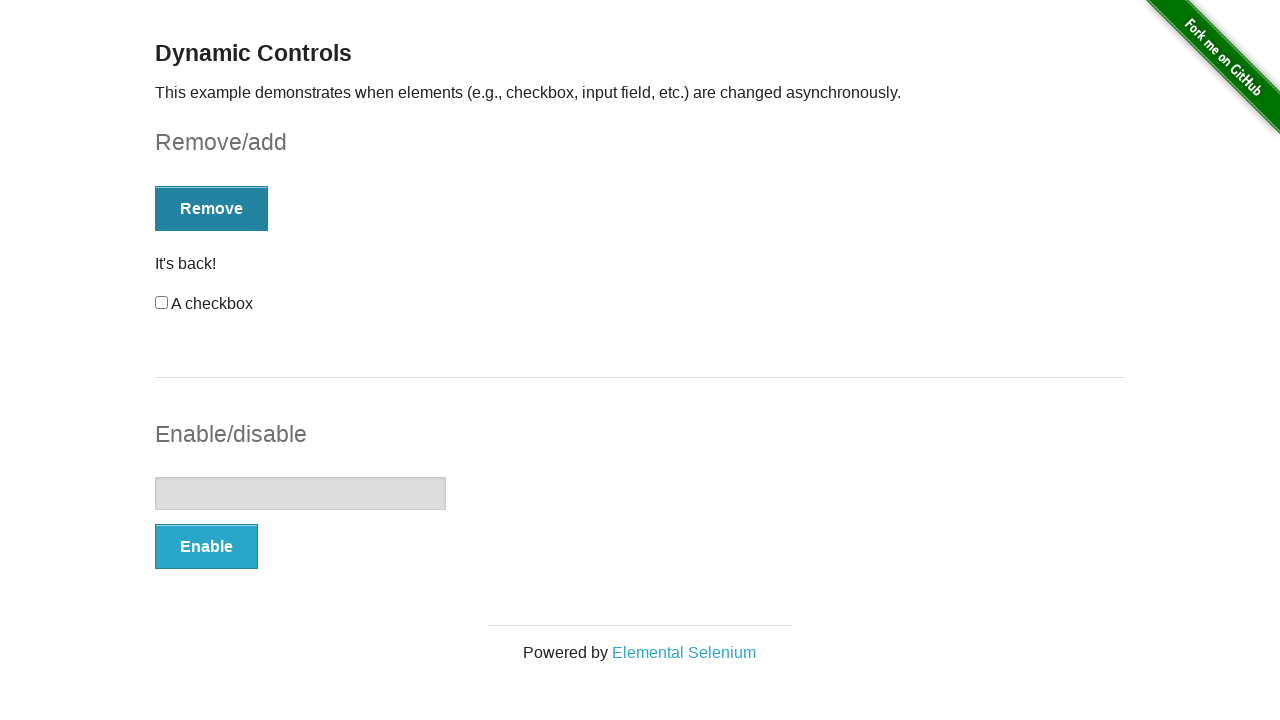